Tests editing a todo item by double-clicking and changing its text

Starting URL: https://demo.playwright.dev/todomvc

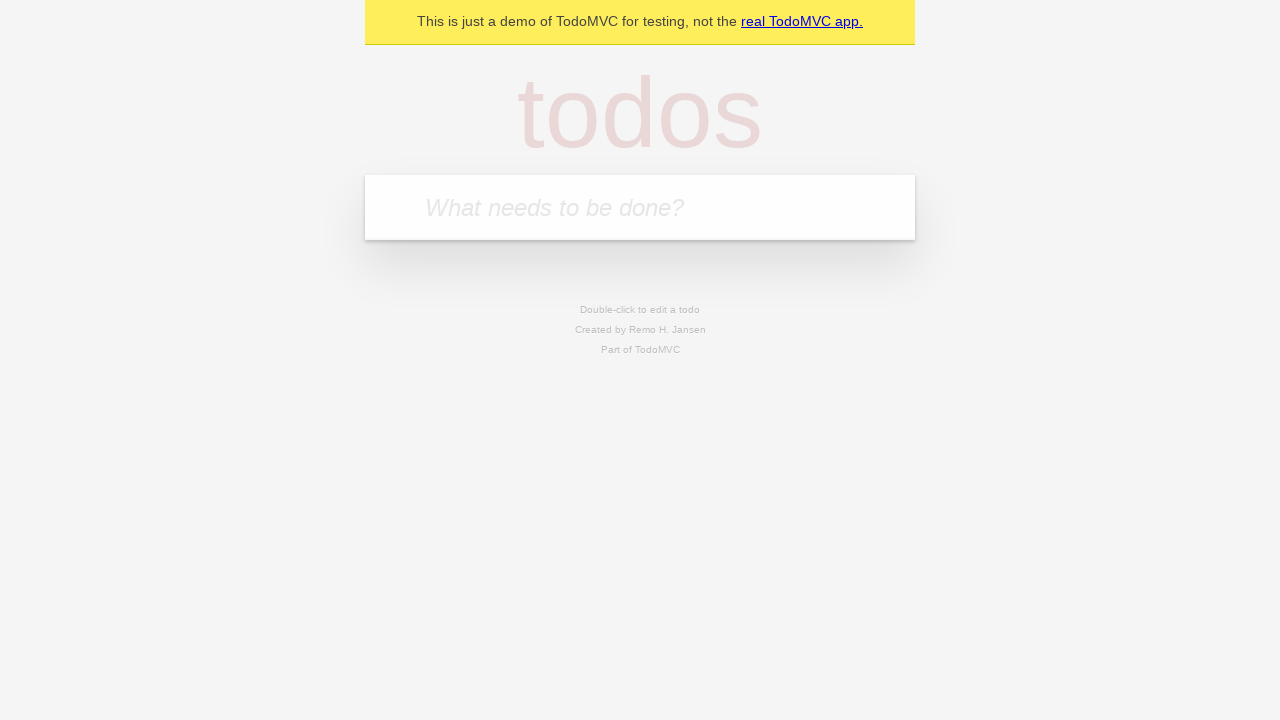

Filled new todo input with 'buy some cheese' on internal:attr=[placeholder="What needs to be done?"i]
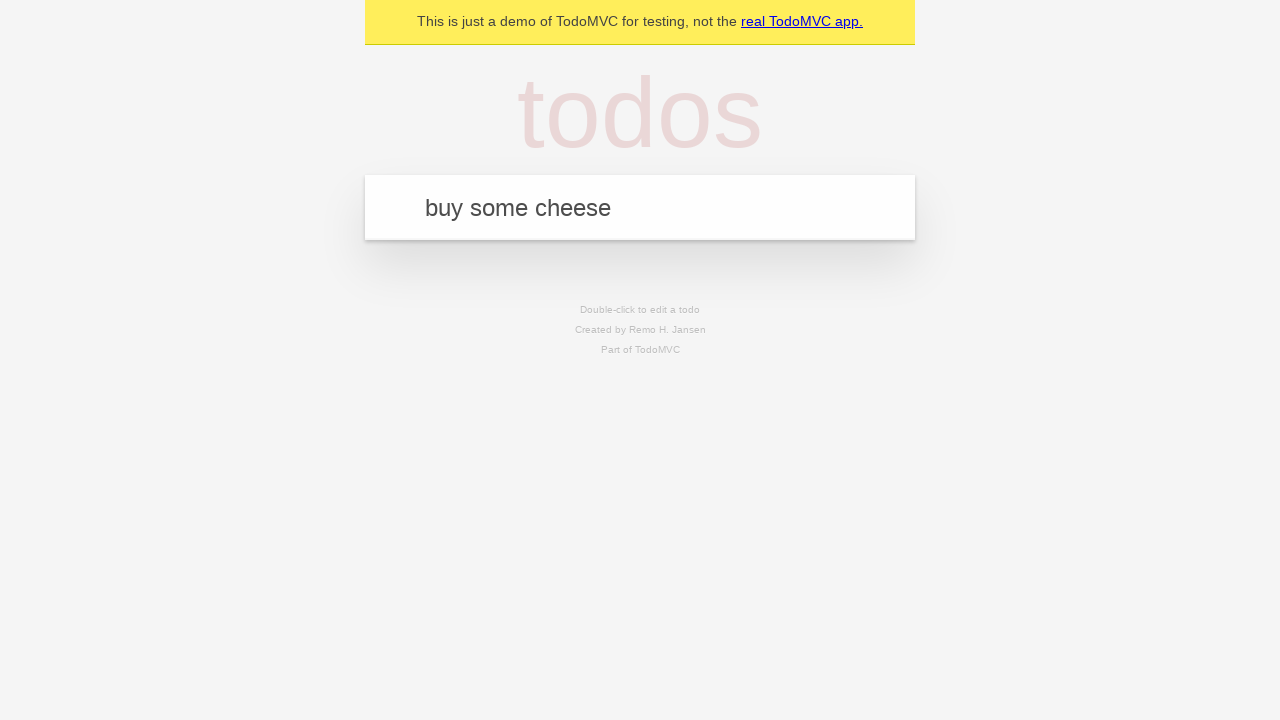

Pressed Enter to create todo 'buy some cheese' on internal:attr=[placeholder="What needs to be done?"i]
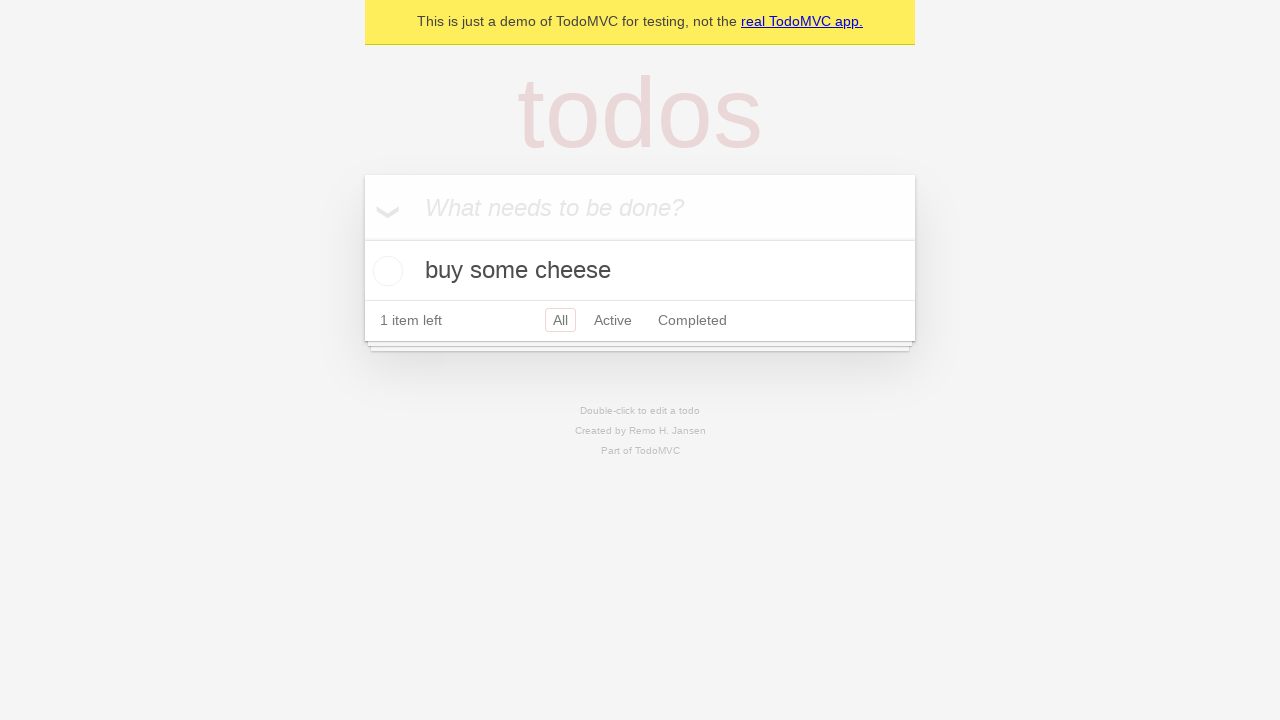

Filled new todo input with 'feed the cat' on internal:attr=[placeholder="What needs to be done?"i]
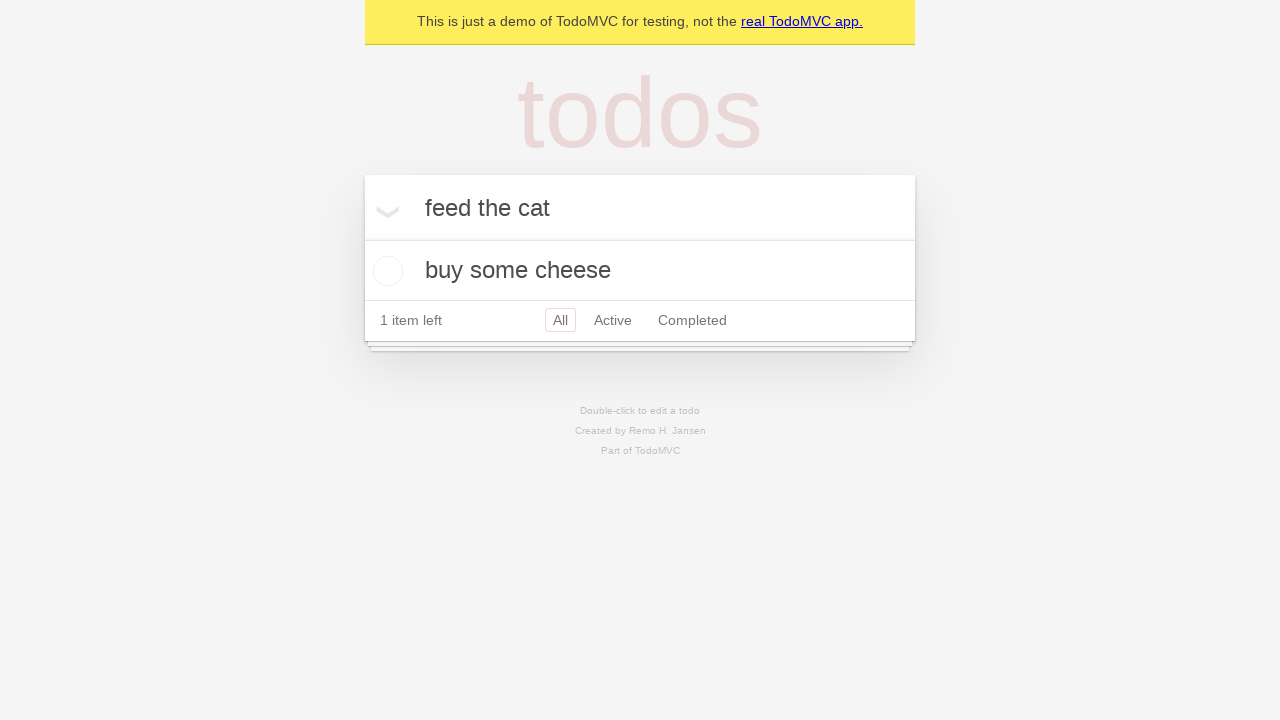

Pressed Enter to create todo 'feed the cat' on internal:attr=[placeholder="What needs to be done?"i]
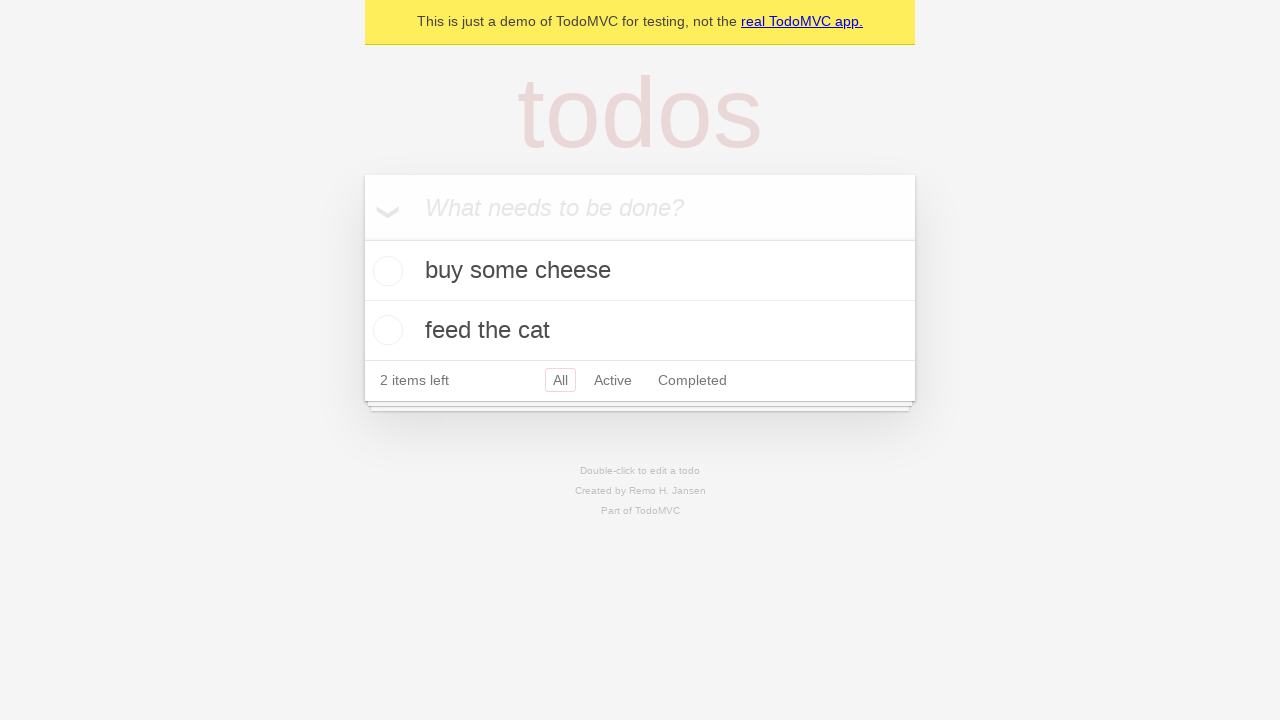

Filled new todo input with 'book a doctors appointment' on internal:attr=[placeholder="What needs to be done?"i]
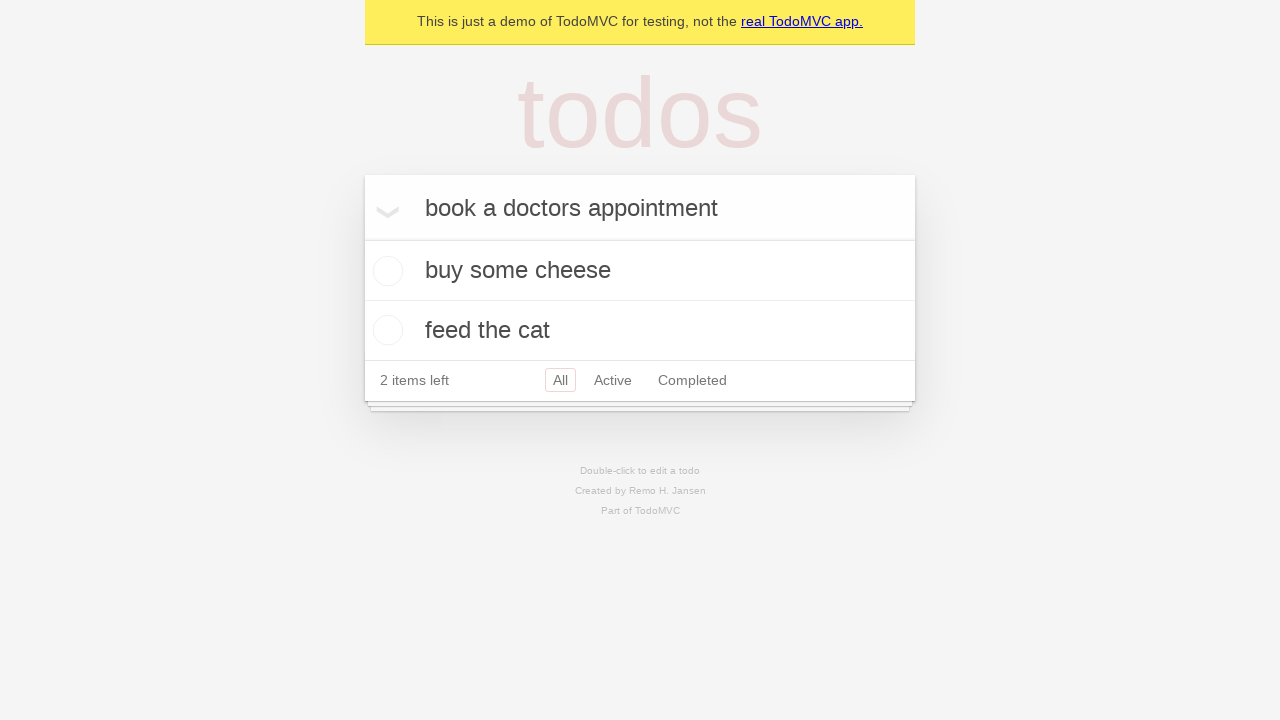

Pressed Enter to create todo 'book a doctors appointment' on internal:attr=[placeholder="What needs to be done?"i]
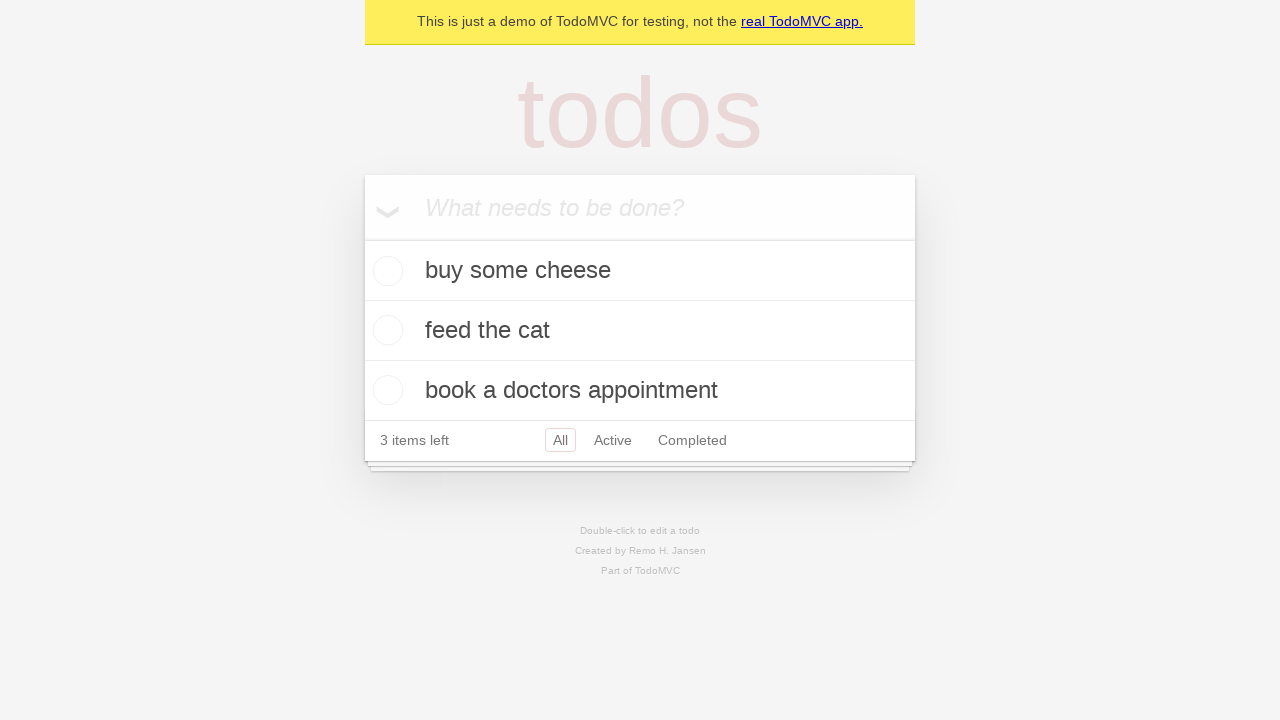

Retrieved all todo items
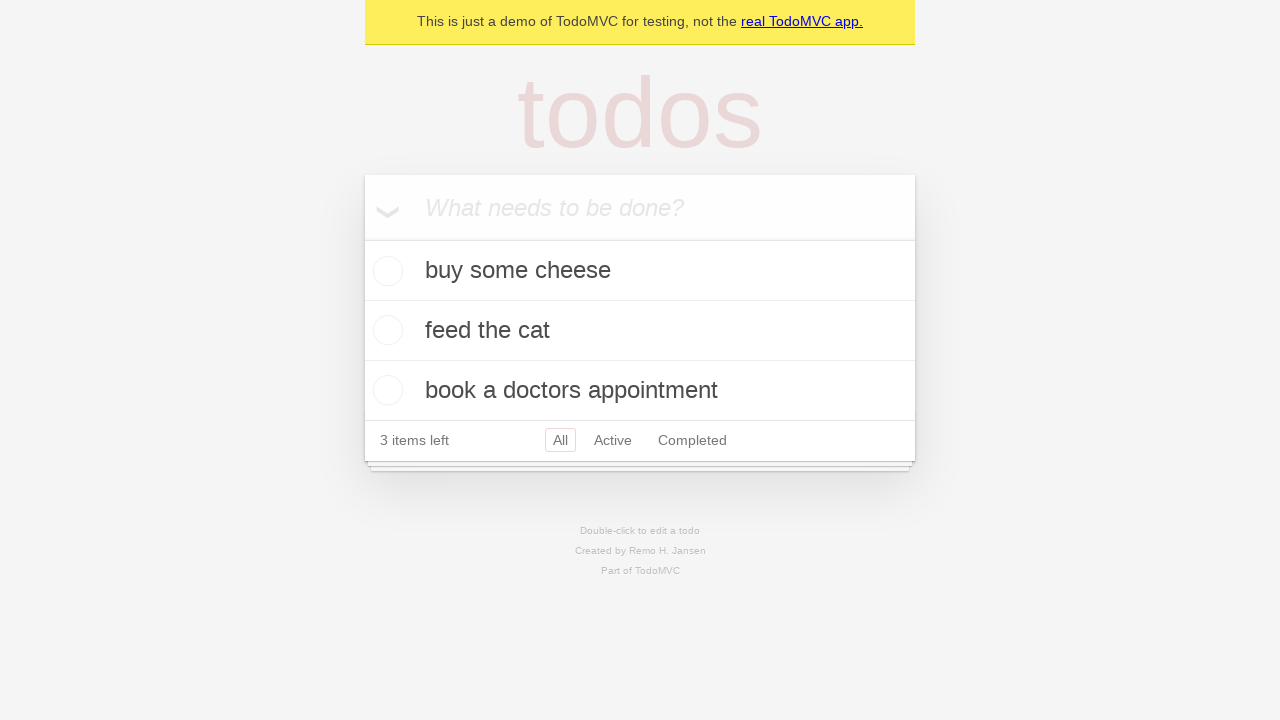

Selected second todo item
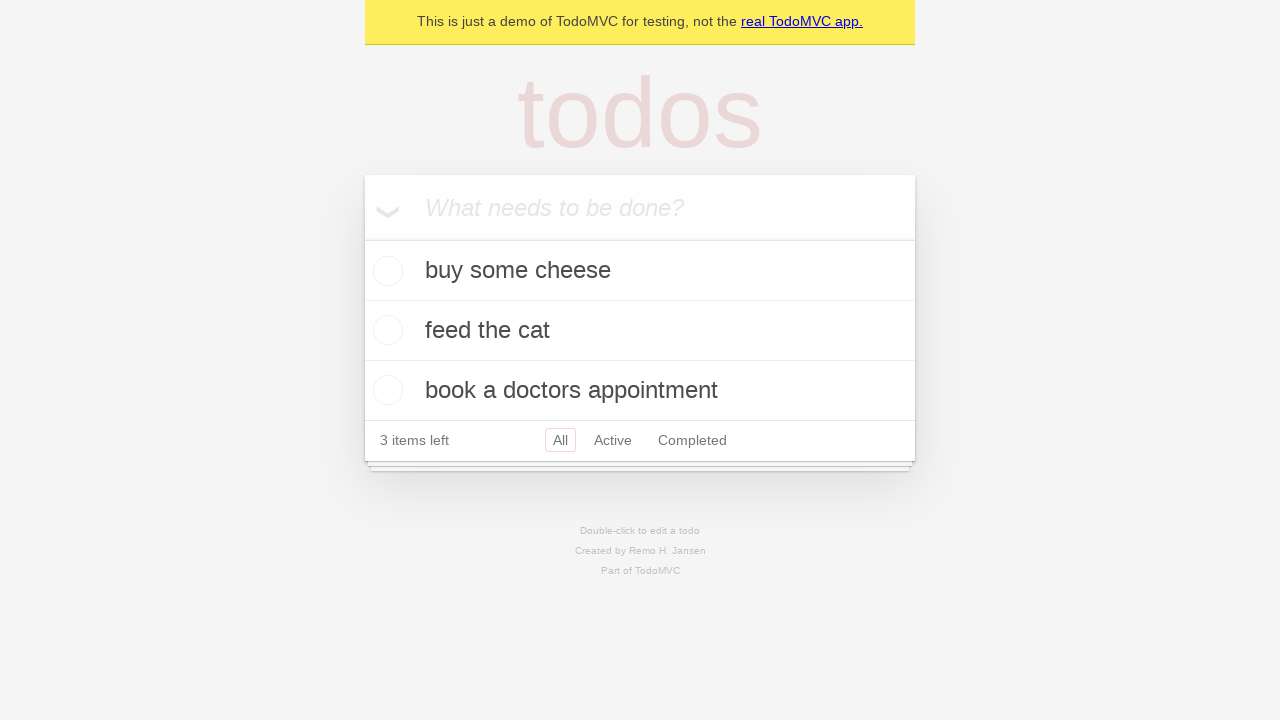

Double-clicked second todo to enter edit mode at (640, 331) on internal:testid=[data-testid="todo-item"s] >> nth=1
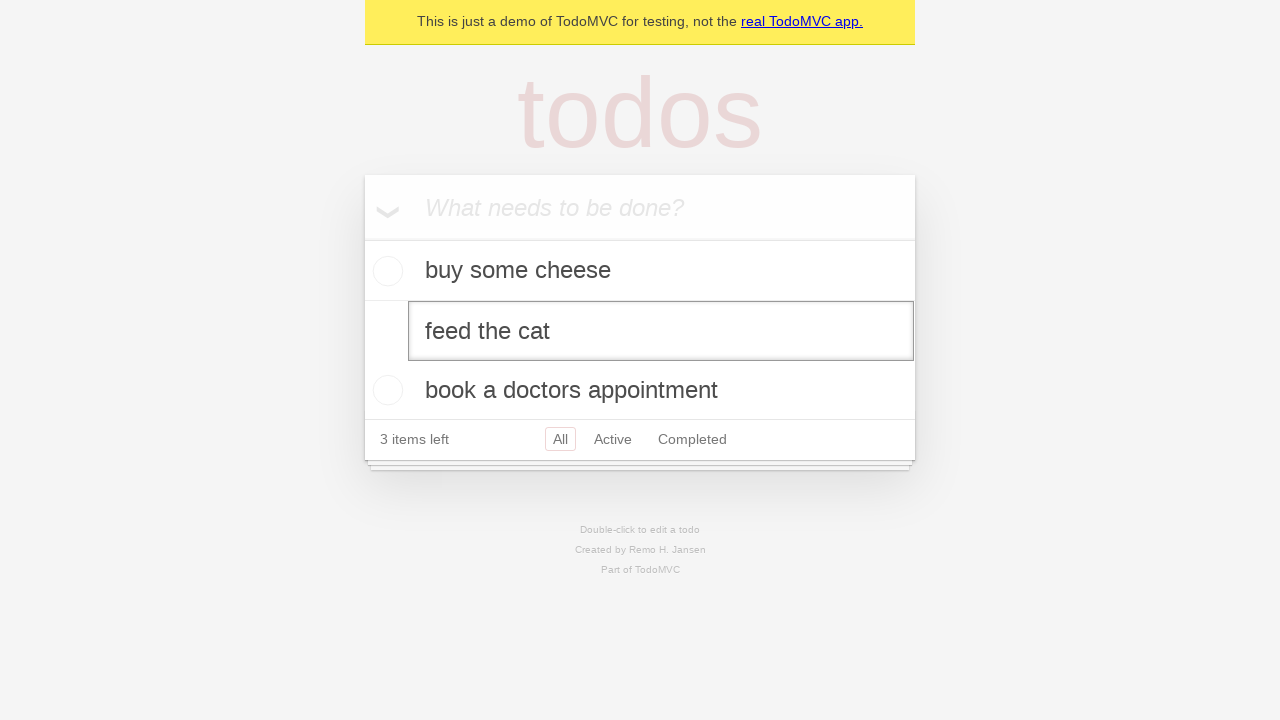

Filled edit textbox with new text 'buy some sausages' on internal:testid=[data-testid="todo-item"s] >> nth=1 >> internal:role=textbox[nam
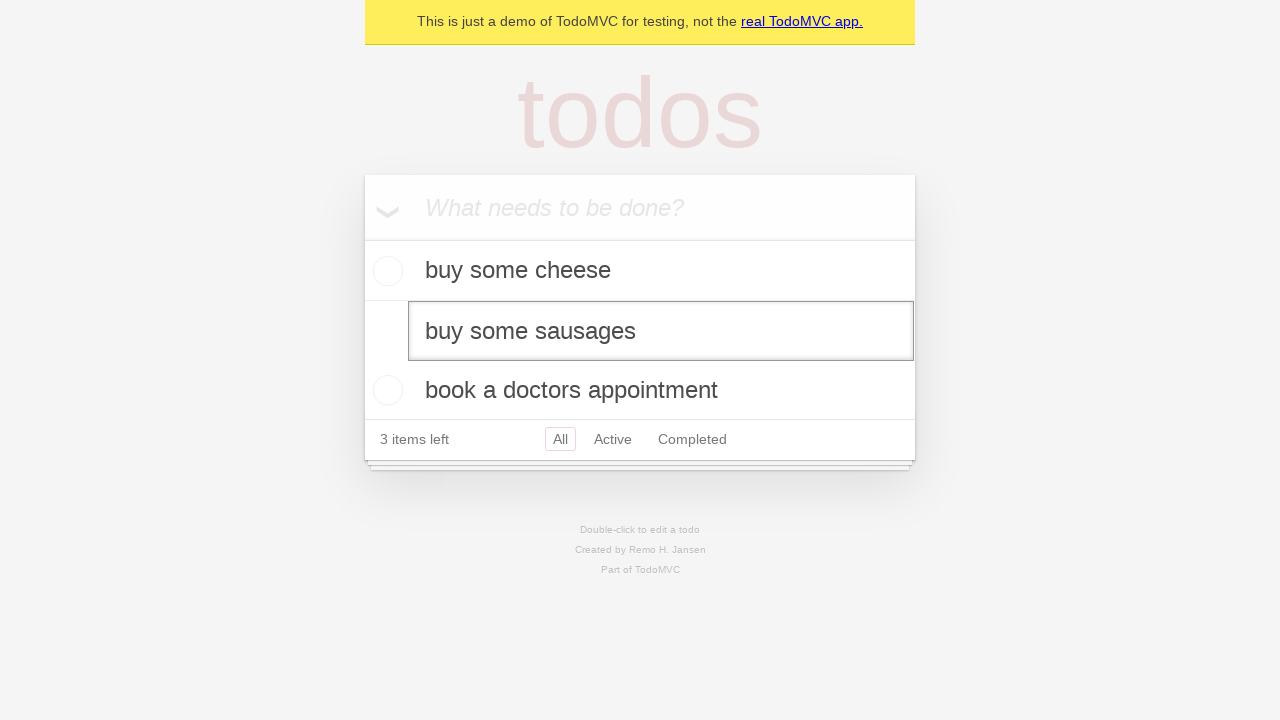

Pressed Enter to confirm the edited todo text on internal:testid=[data-testid="todo-item"s] >> nth=1 >> internal:role=textbox[nam
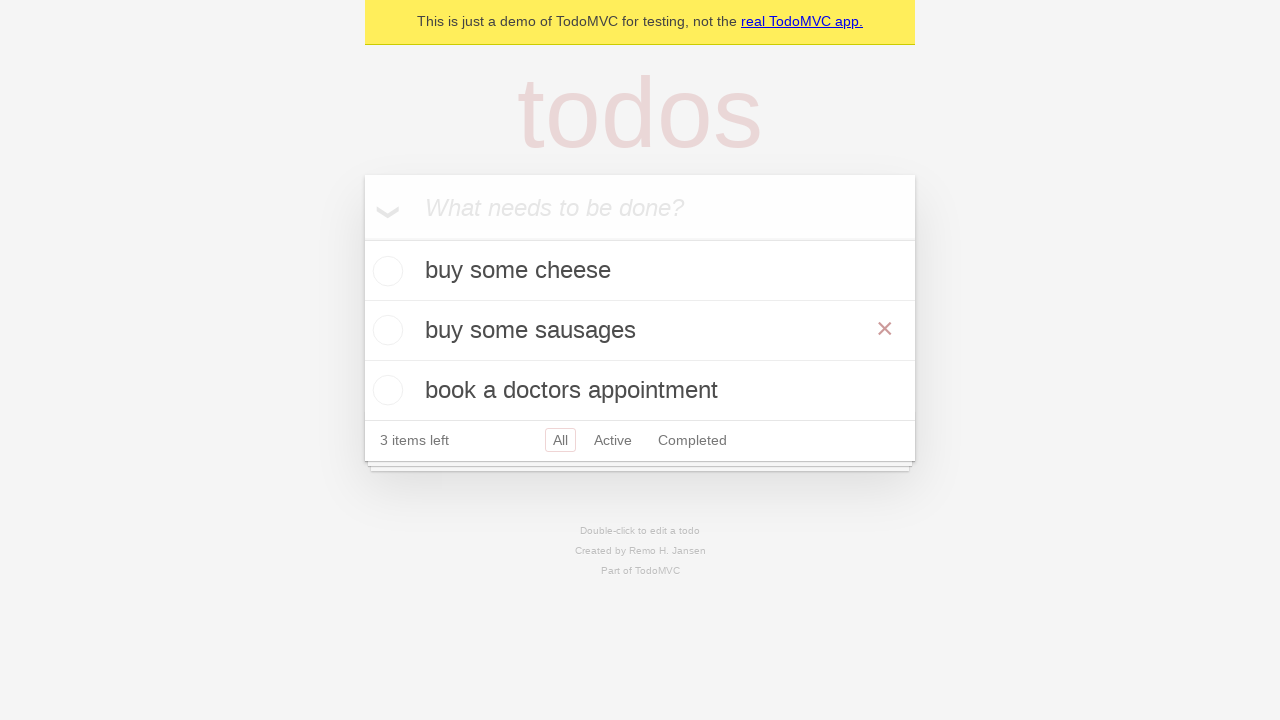

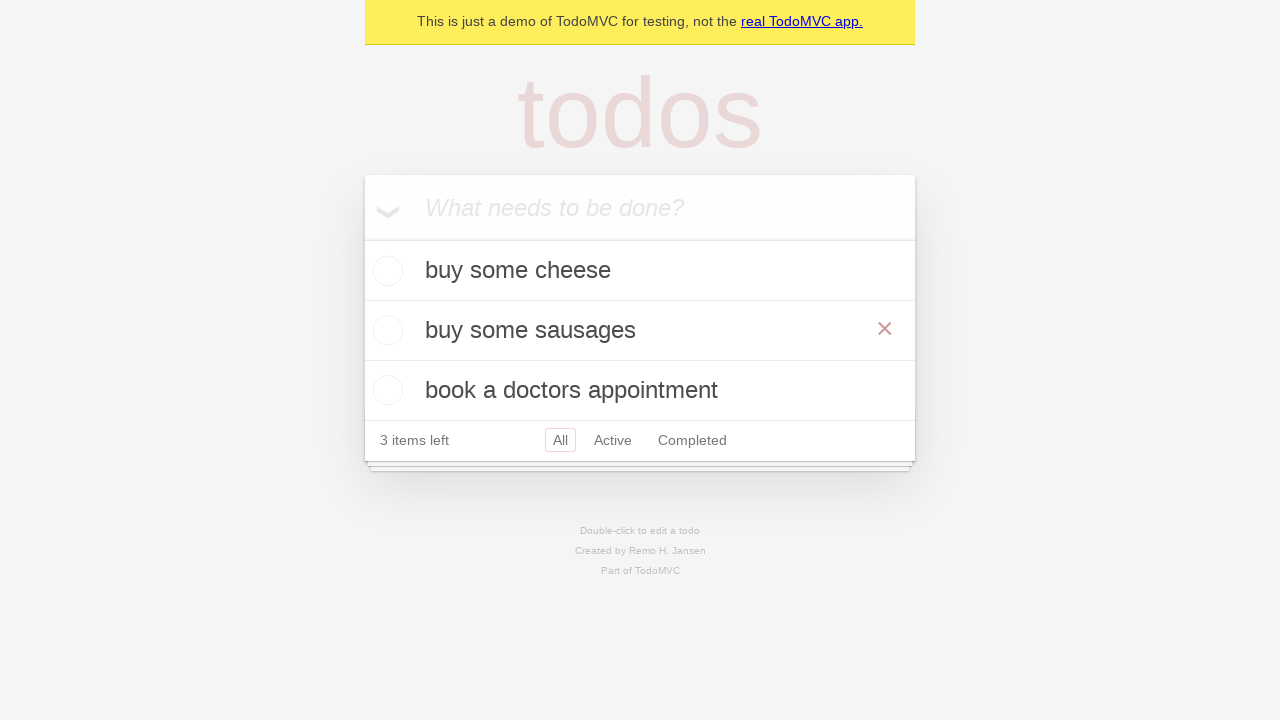